Tests an e-commerce grocery site by searching for products containing 'ca', verifying 4 results appear, adding multiple items to cart including a specific product (Cashews), and verifying the brand name is 'GREENKART'

Starting URL: https://rahulshettyacademy.com/seleniumPractise/#/

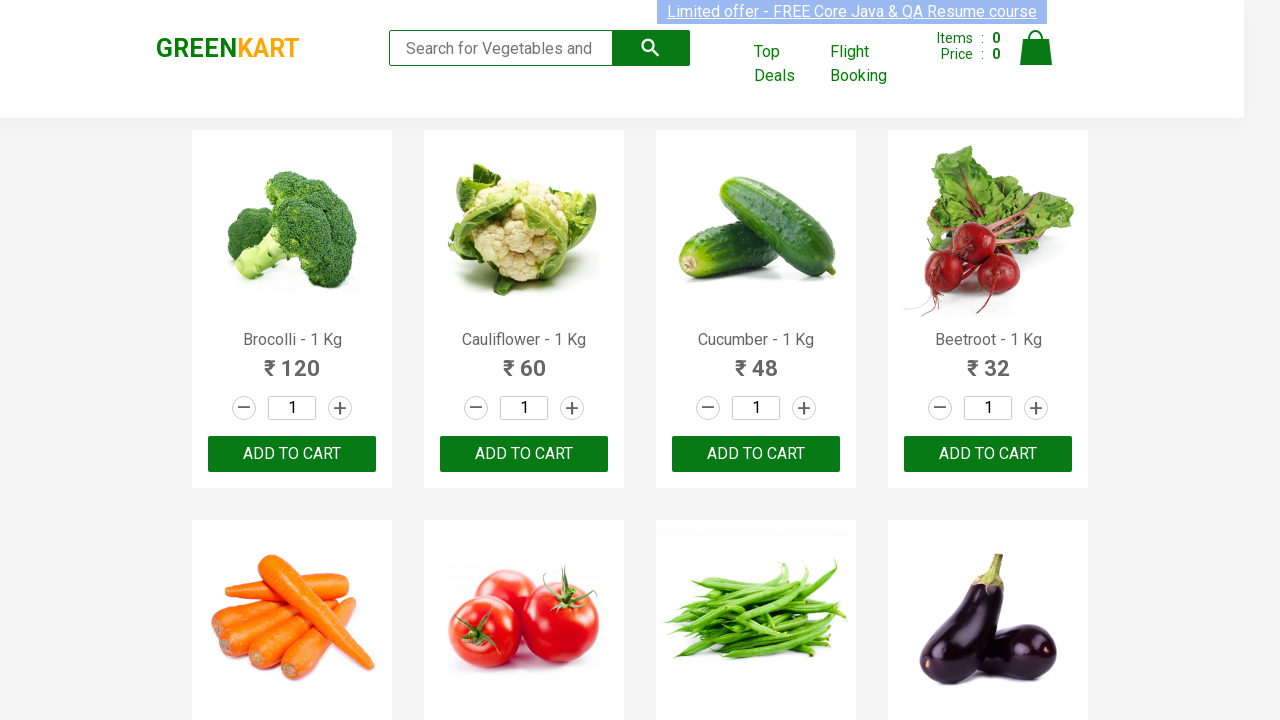

Typed 'ca' in search box on .search-keyword
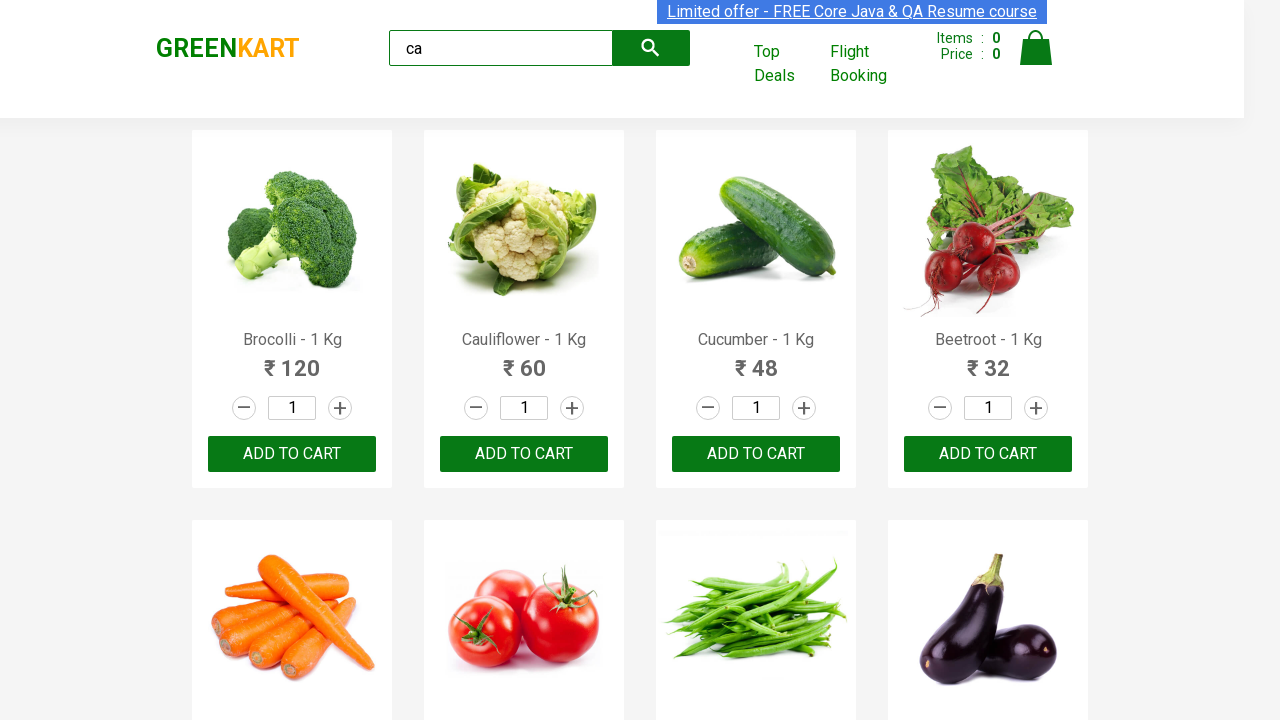

Waited for search results to load
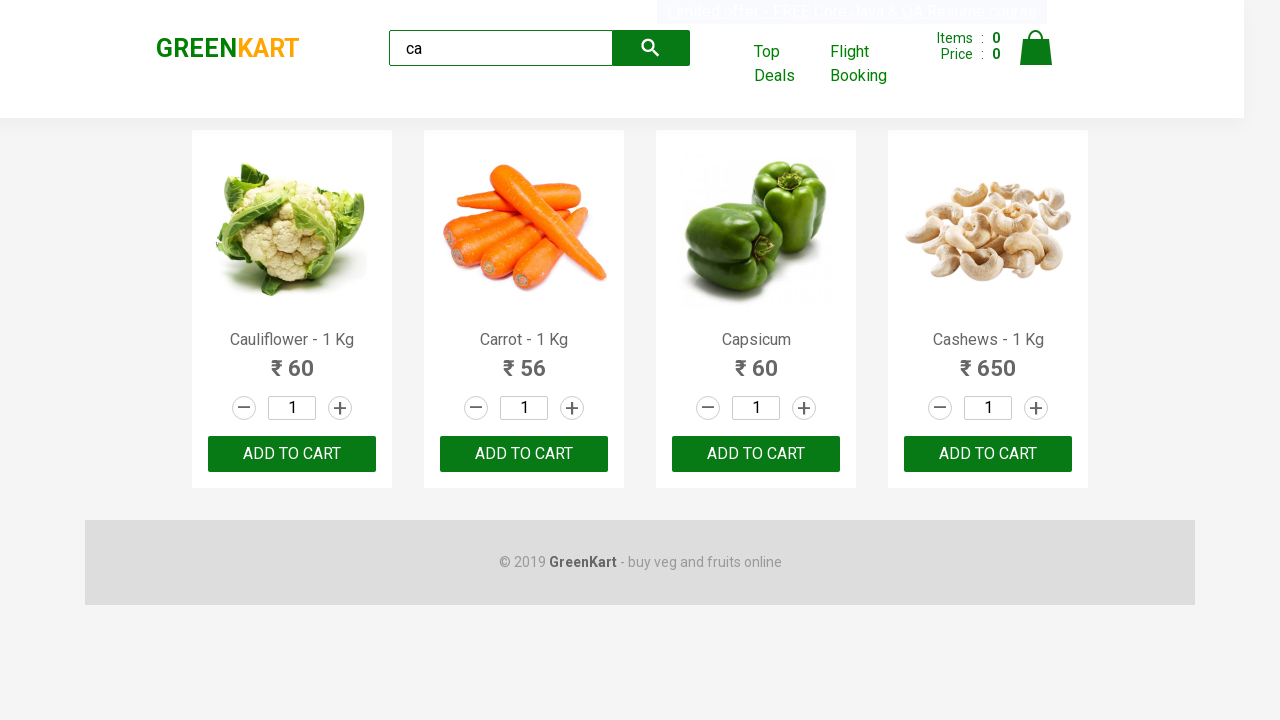

Product selector loaded
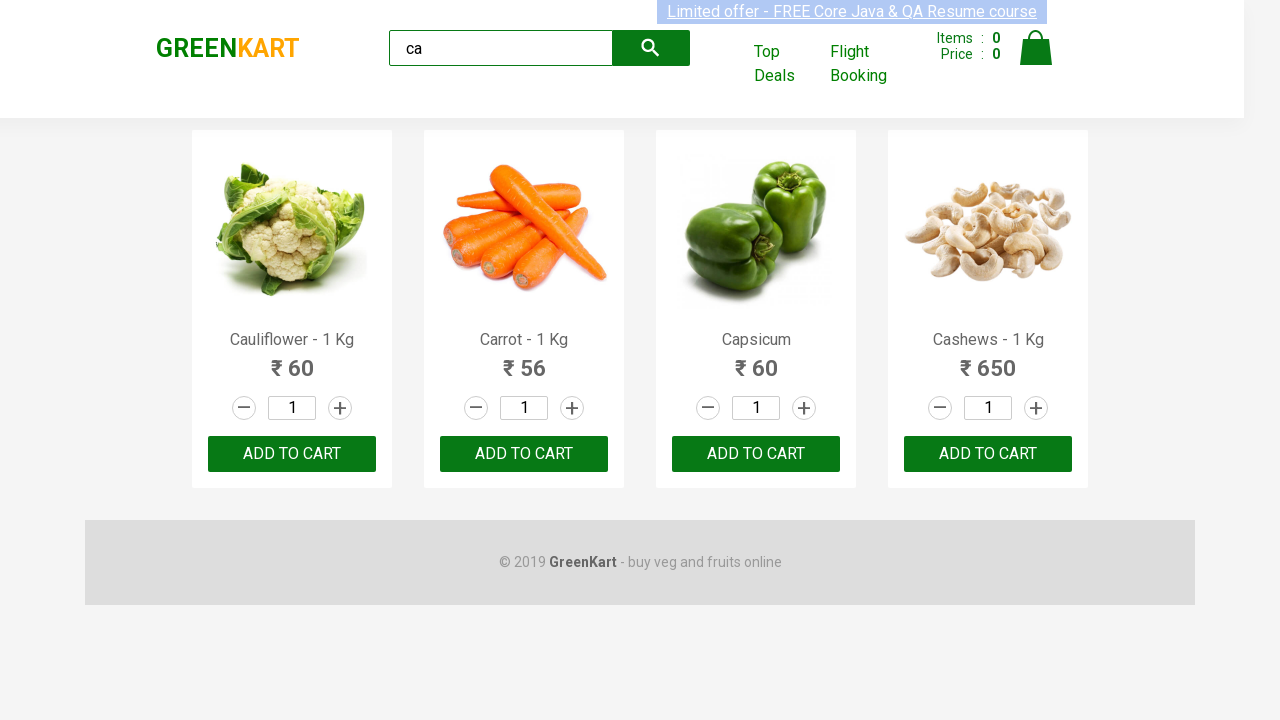

Verified 4 search results are displayed for 'ca'
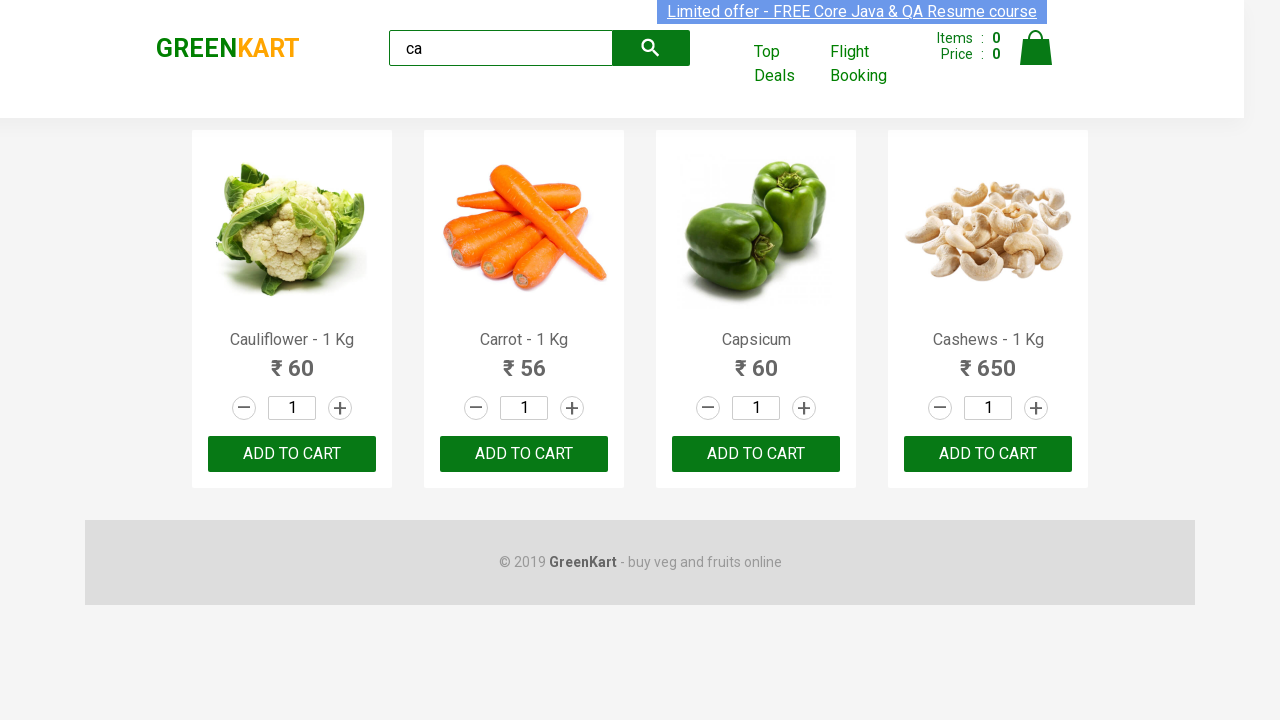

Clicked ADD TO CART button on second product at (524, 454) on .products .product >> nth=1 >> button:has-text('ADD TO CART')
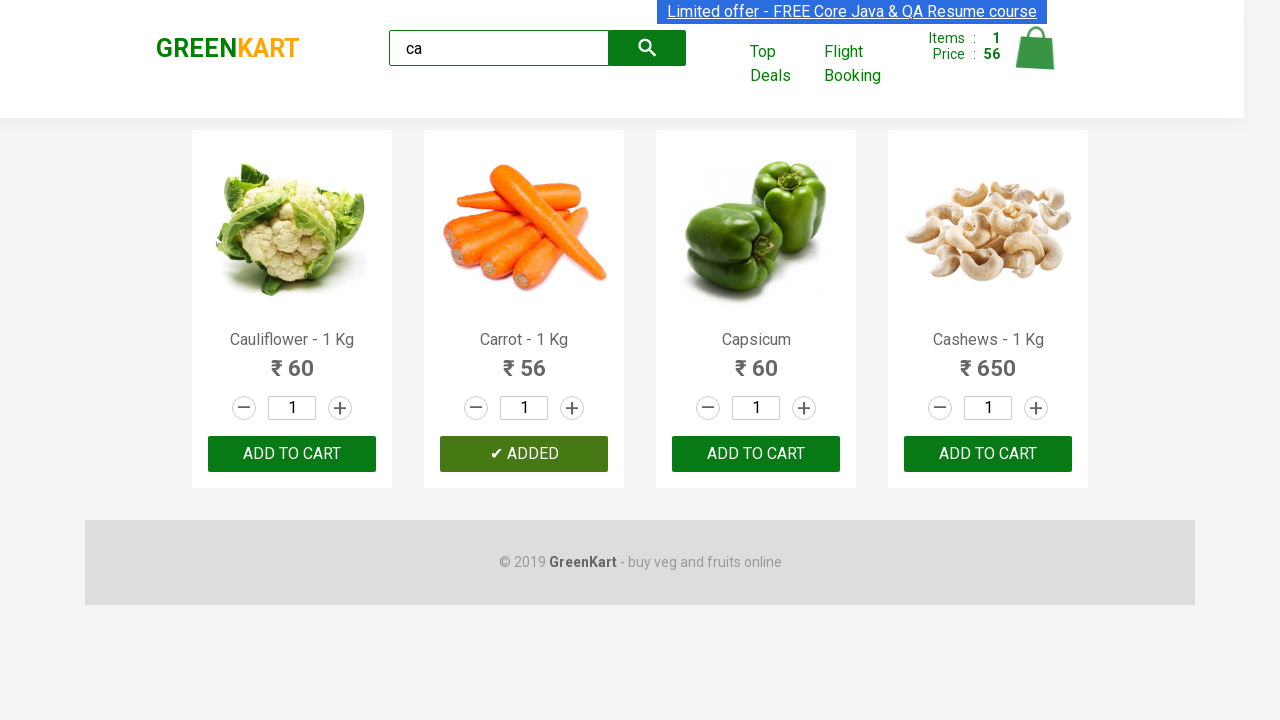

Clicked ADD TO CART button on fourth product at (988, 454) on :nth-child(4) > .product-action > button
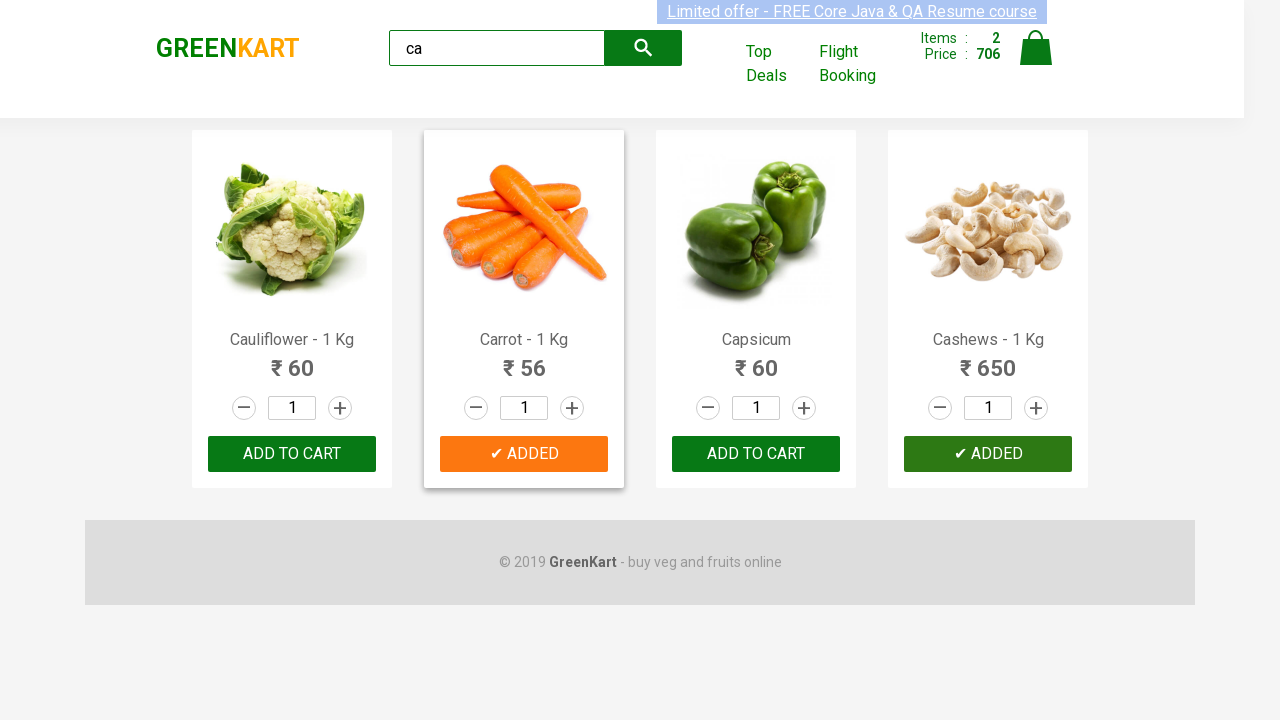

Found and clicked ADD TO CART for Cashews product at (988, 454) on .products .product >> nth=3 >> button
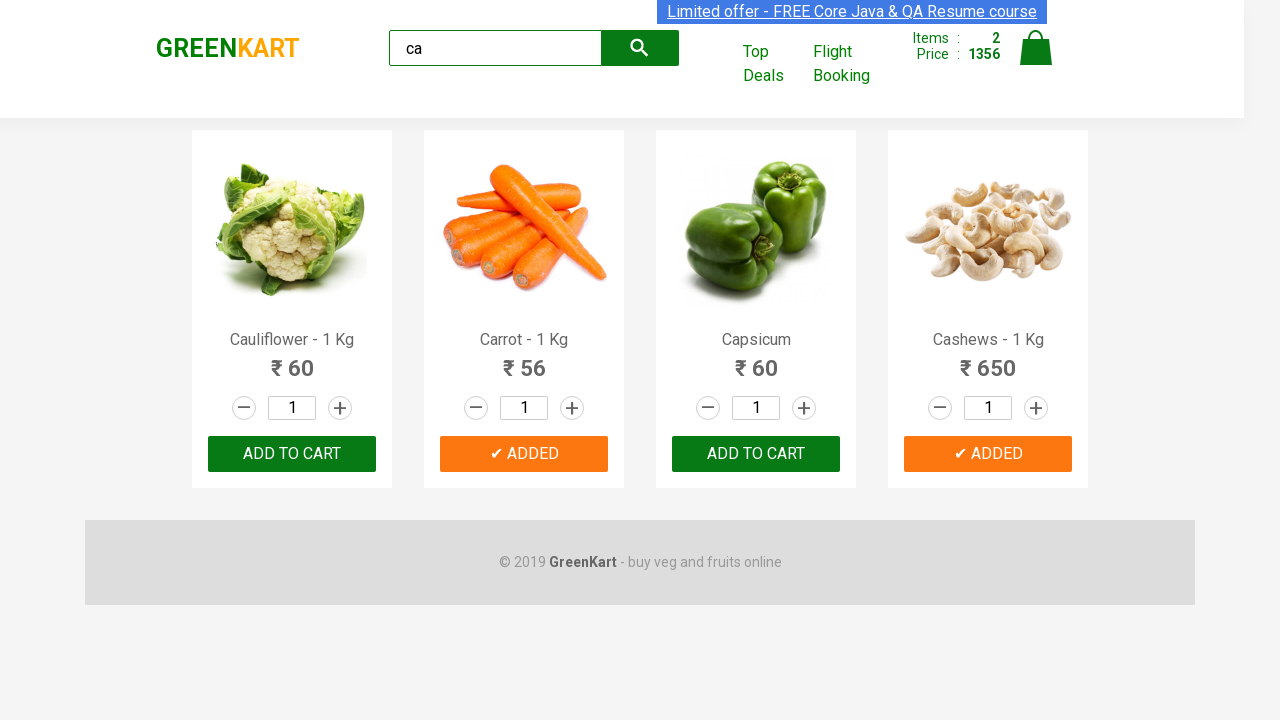

Verified brand name is 'GREENKART'
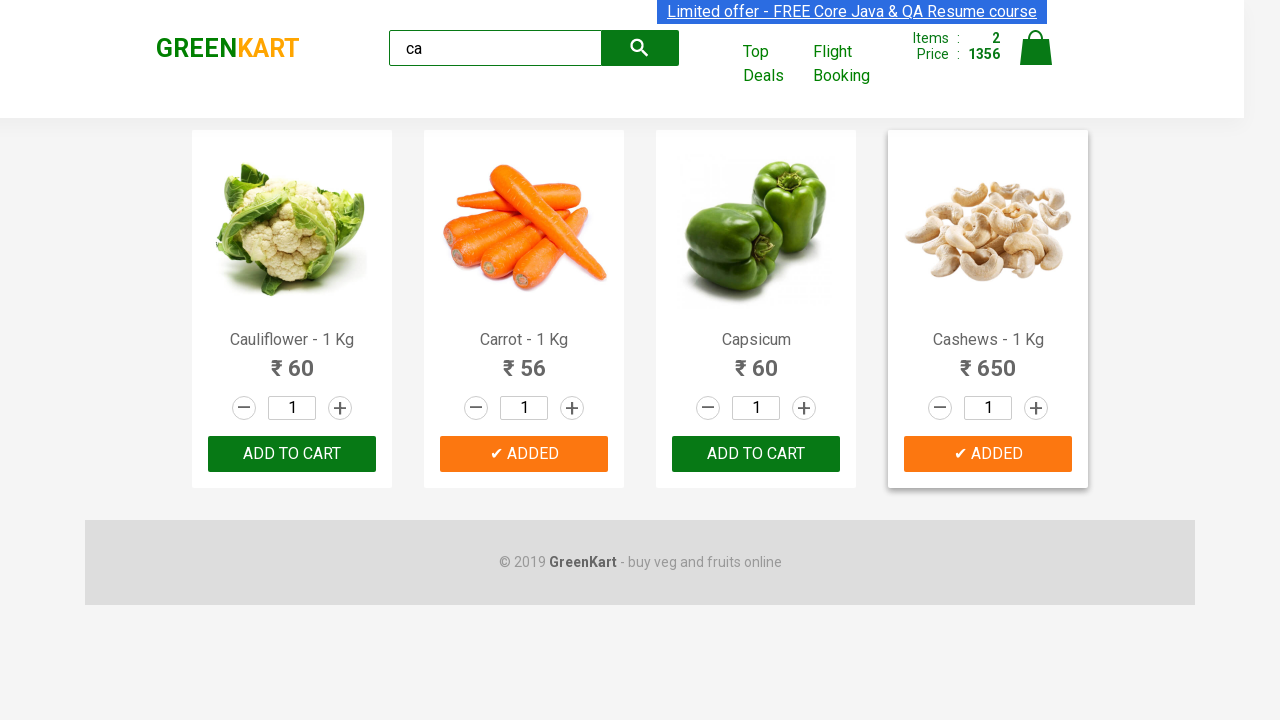

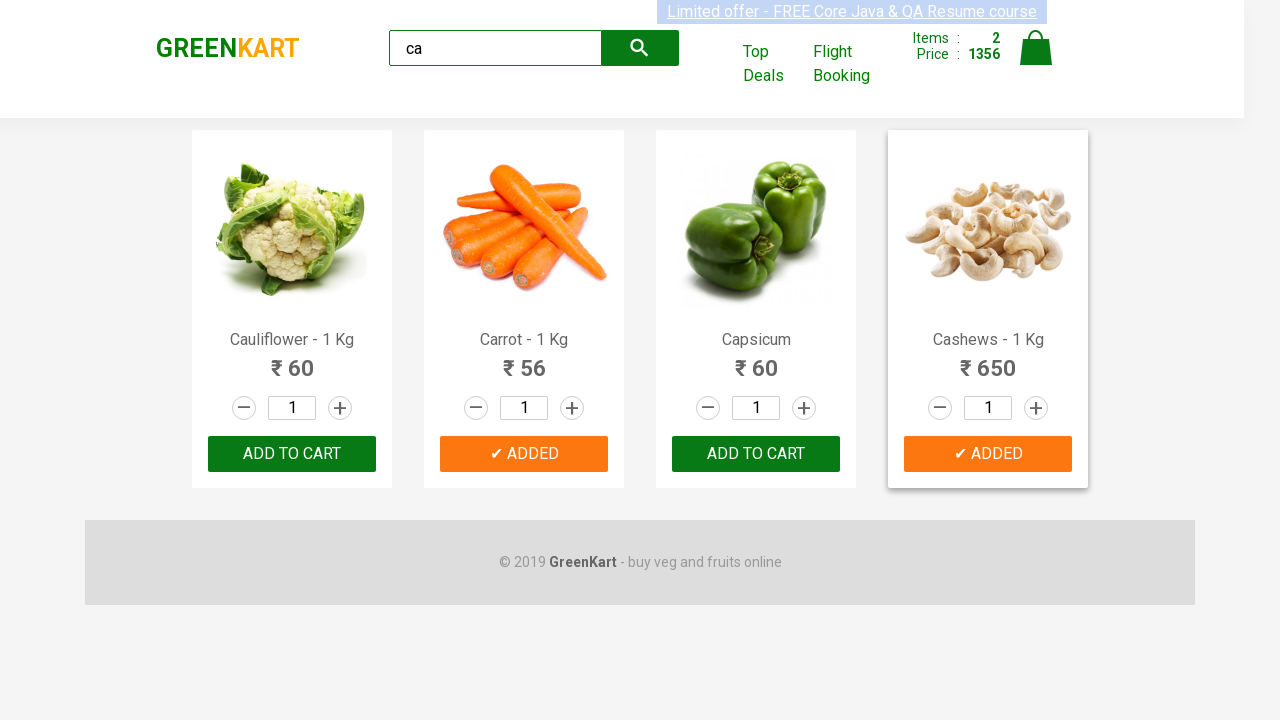